Navigates to HDFC Bank website with browser notifications disabled

Starting URL: https://www.hdfcbank.com/

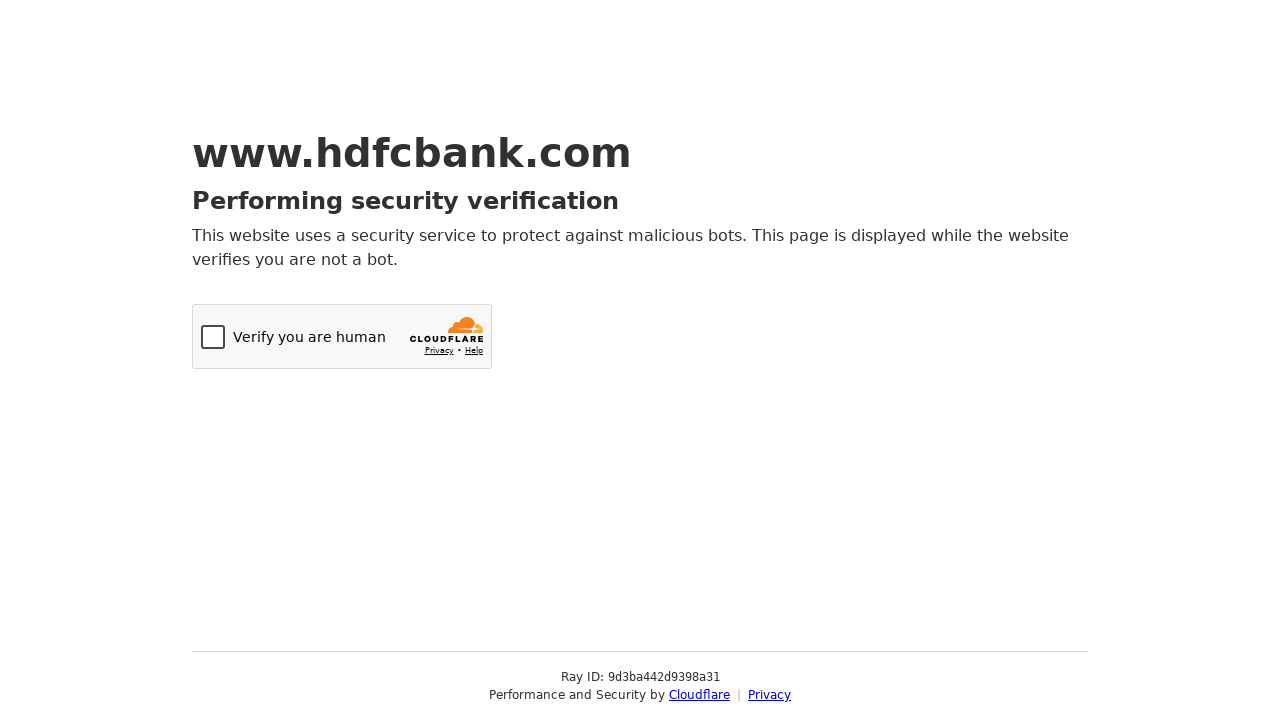

Navigated to HDFC Bank website with browser notifications disabled
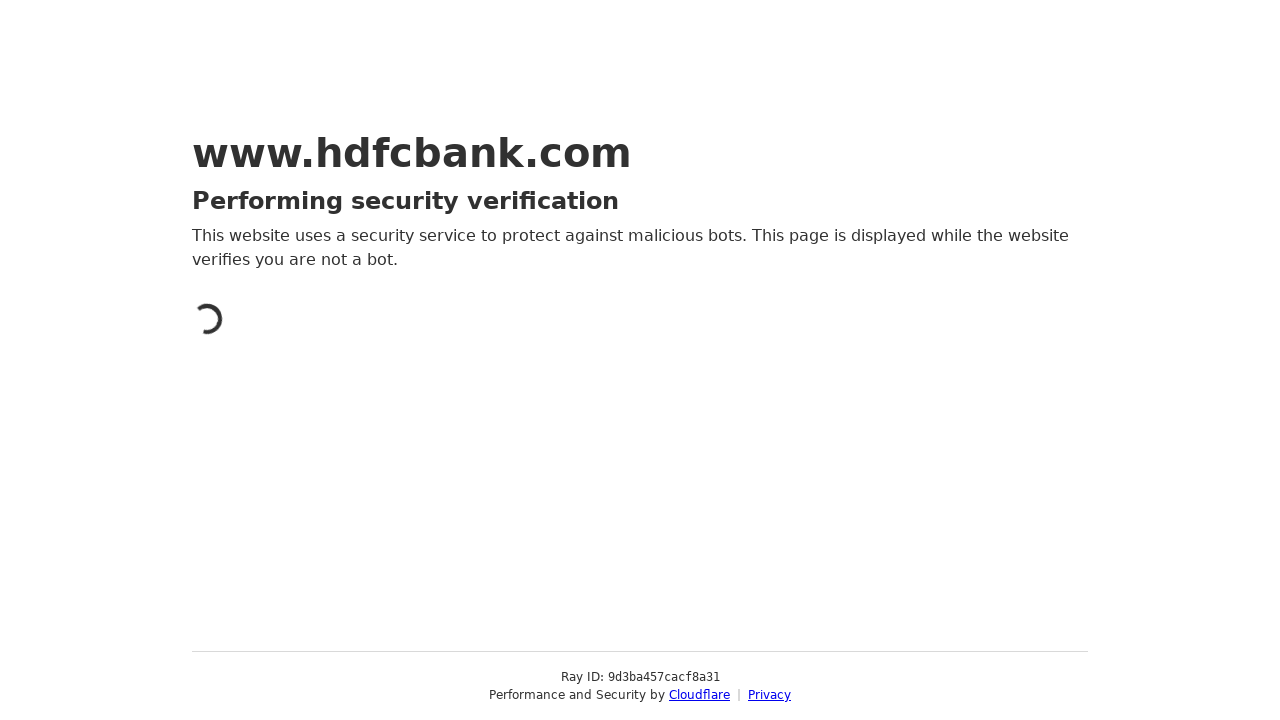

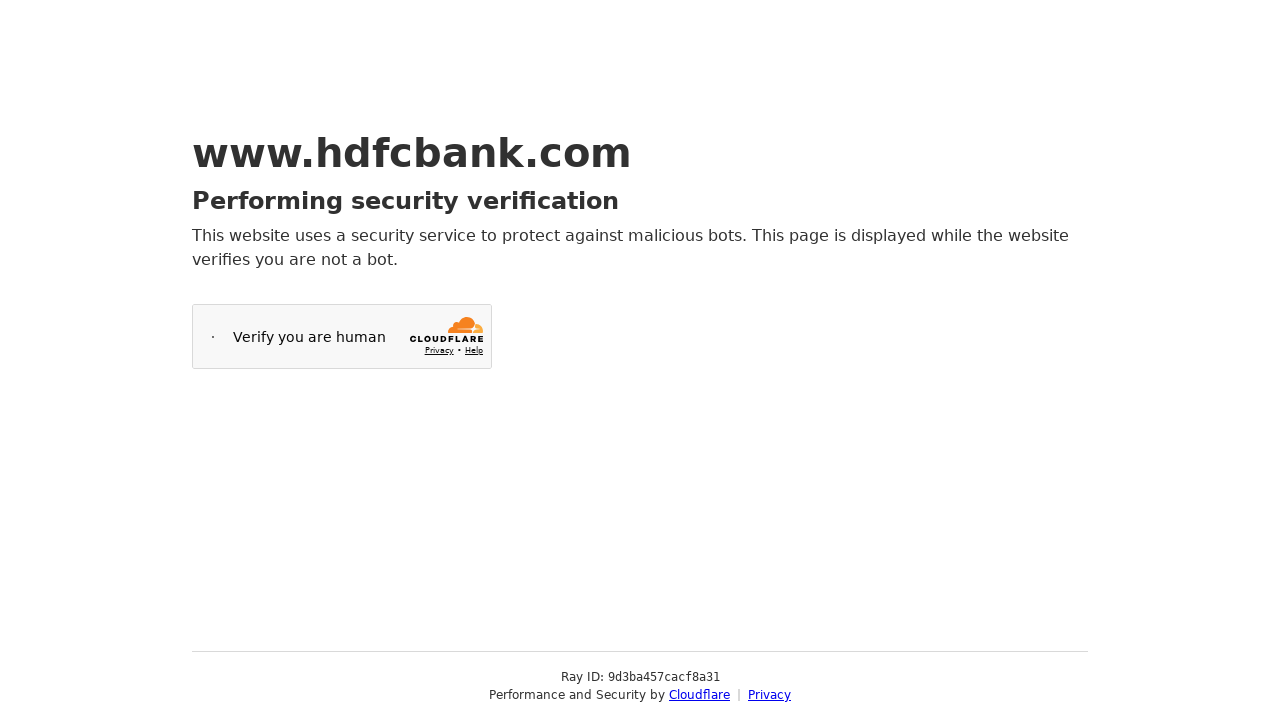